Tests a registration form by filling in required fields (first name, last name, email) and verifying successful registration message

Starting URL: http://suninjuly.github.io/registration1.html

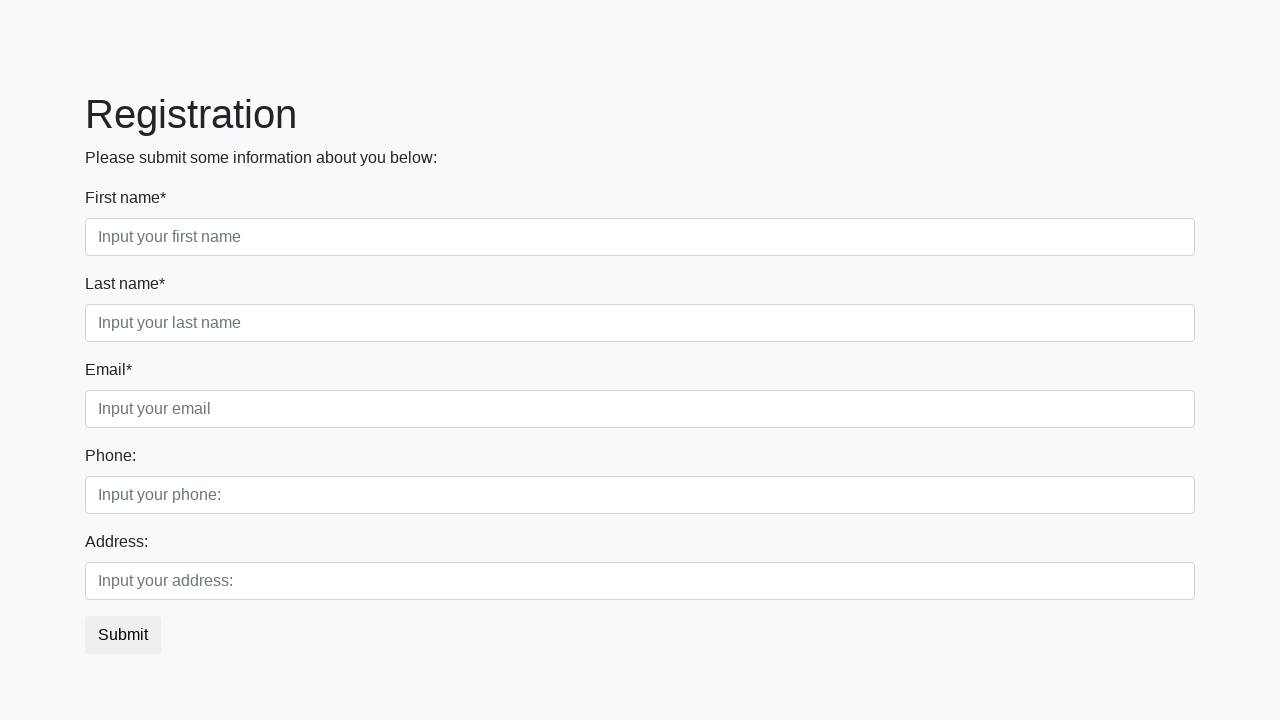

Filled first name field with 'Ivan' on .first_block input.first
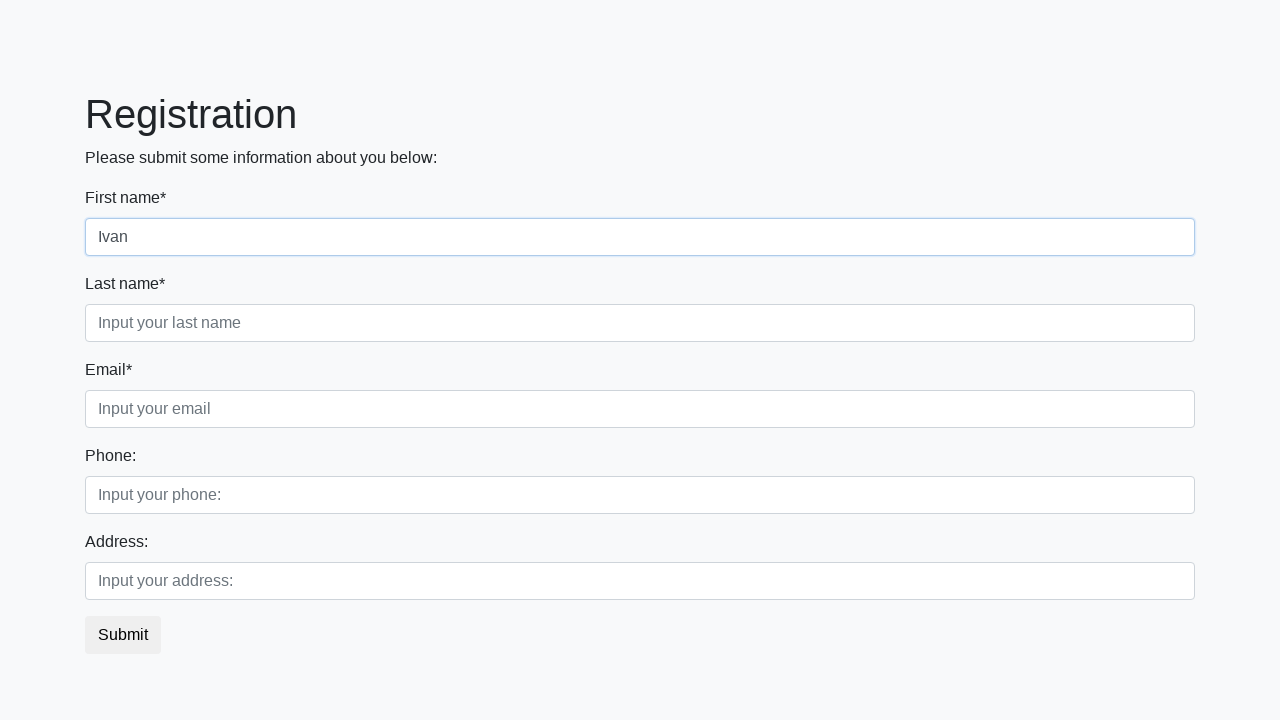

Filled last name field with 'Ivanov' on .first_block input.second
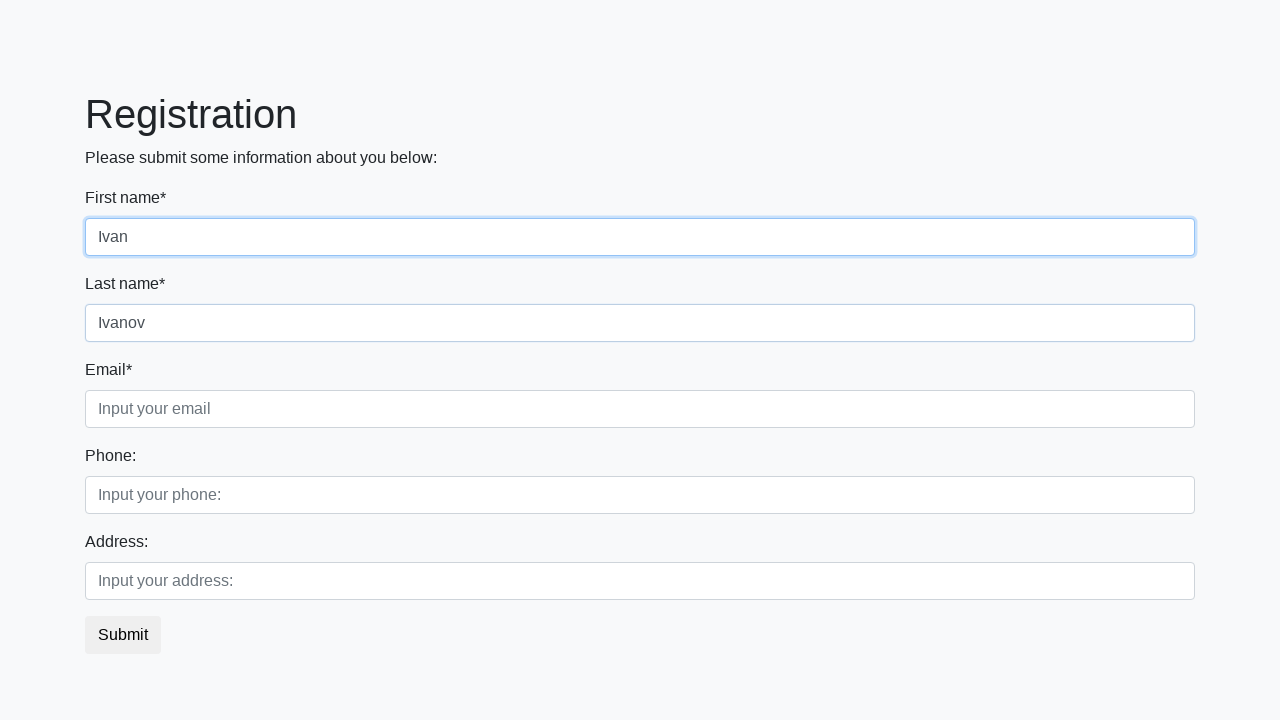

Filled email field with 'ivan@ivan.com' on .first_block input.third
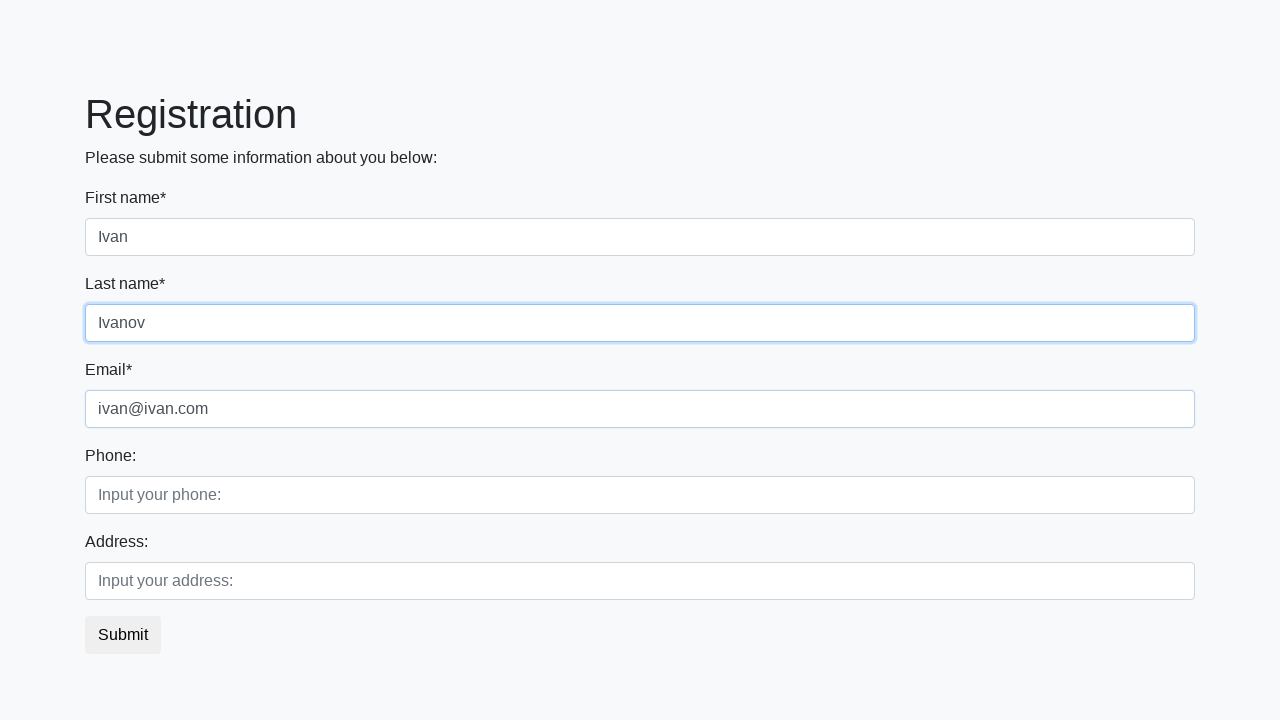

Clicked registration submit button at (123, 635) on button.btn
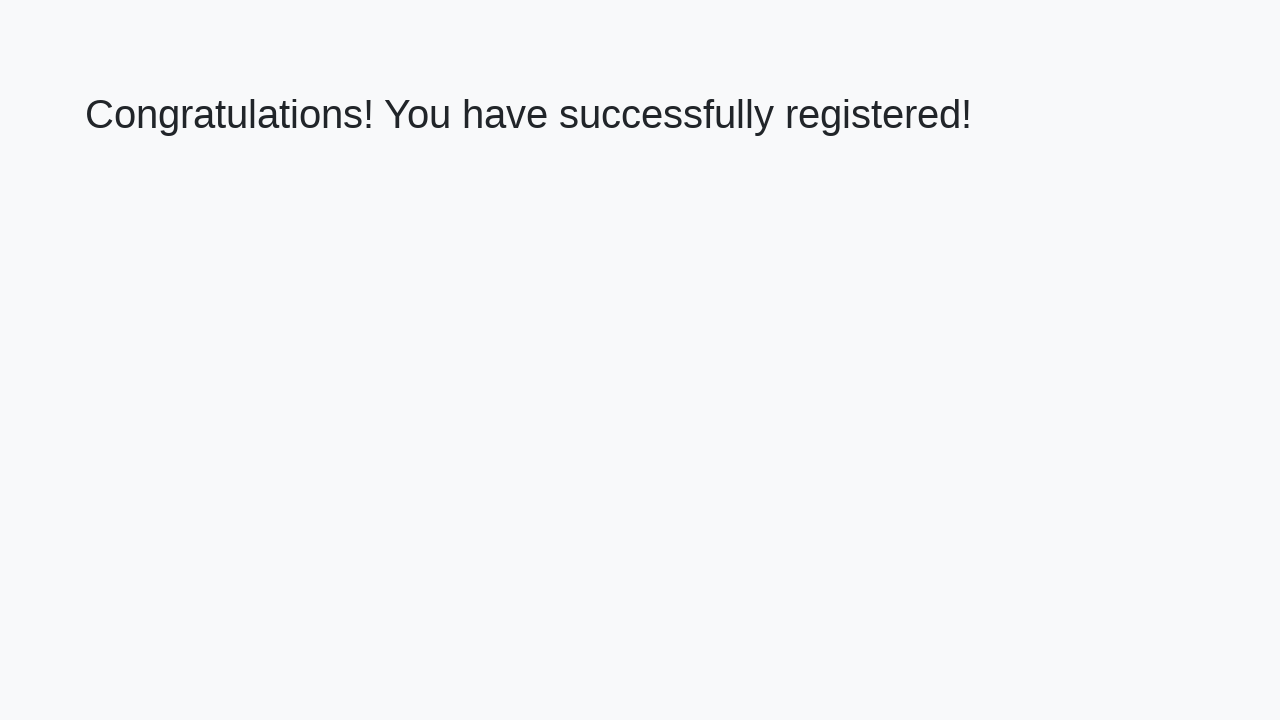

Success message heading loaded
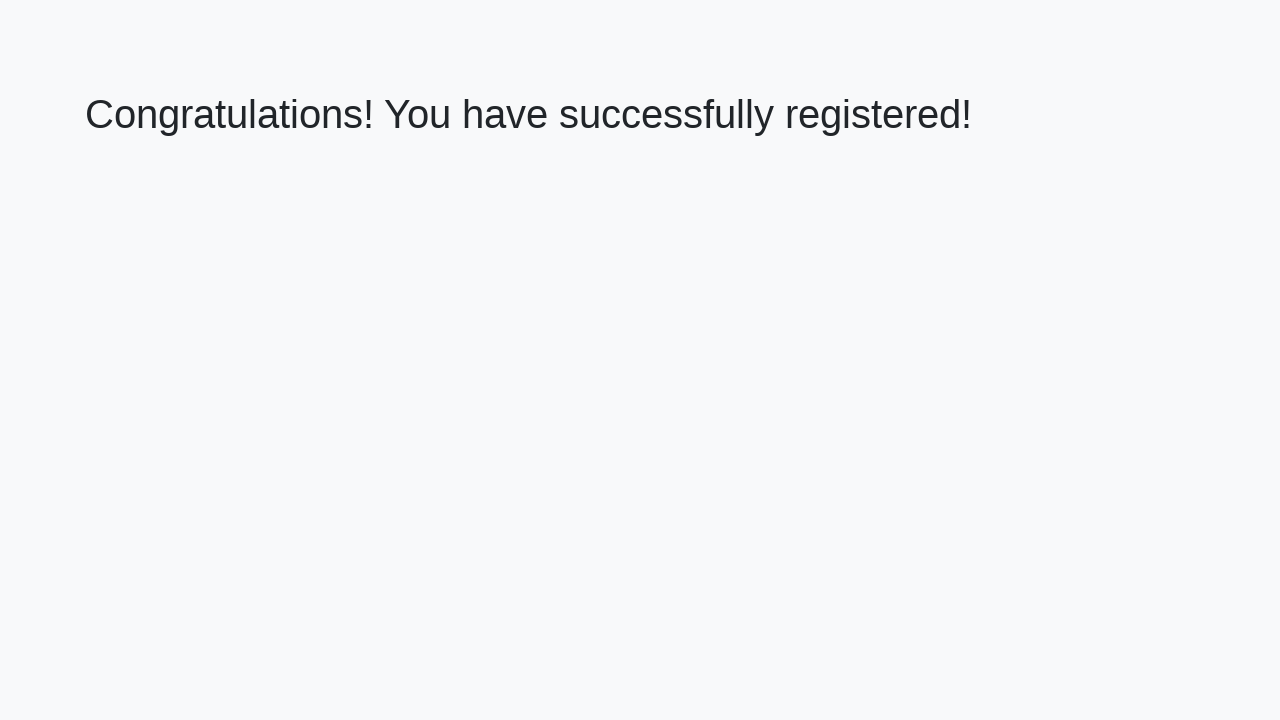

Retrieved success message text
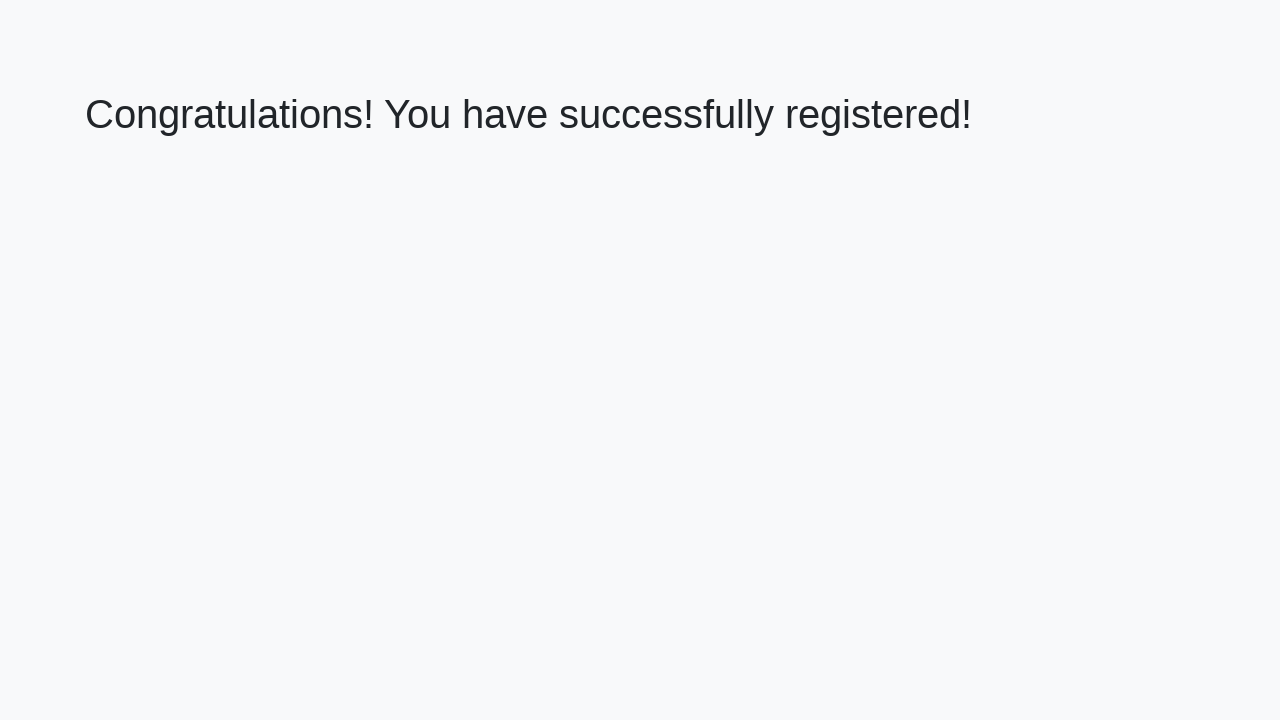

Verified success message: 'Congratulations! You have successfully registered!'
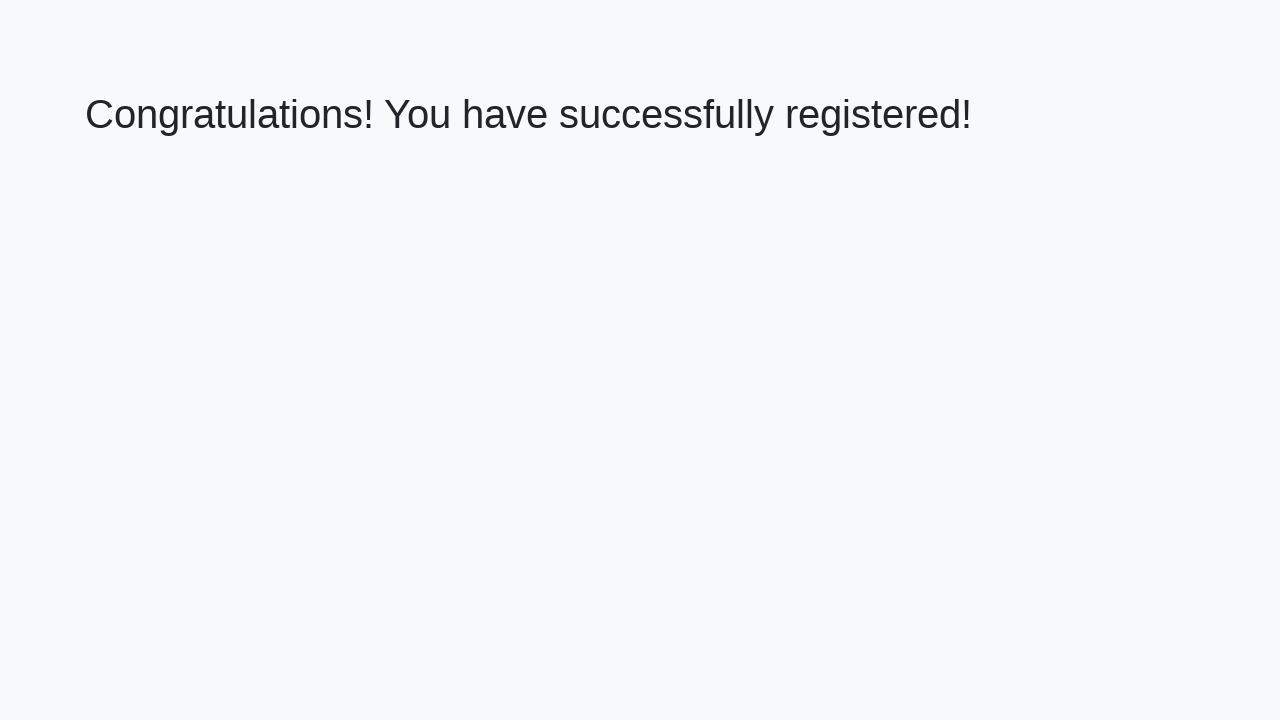

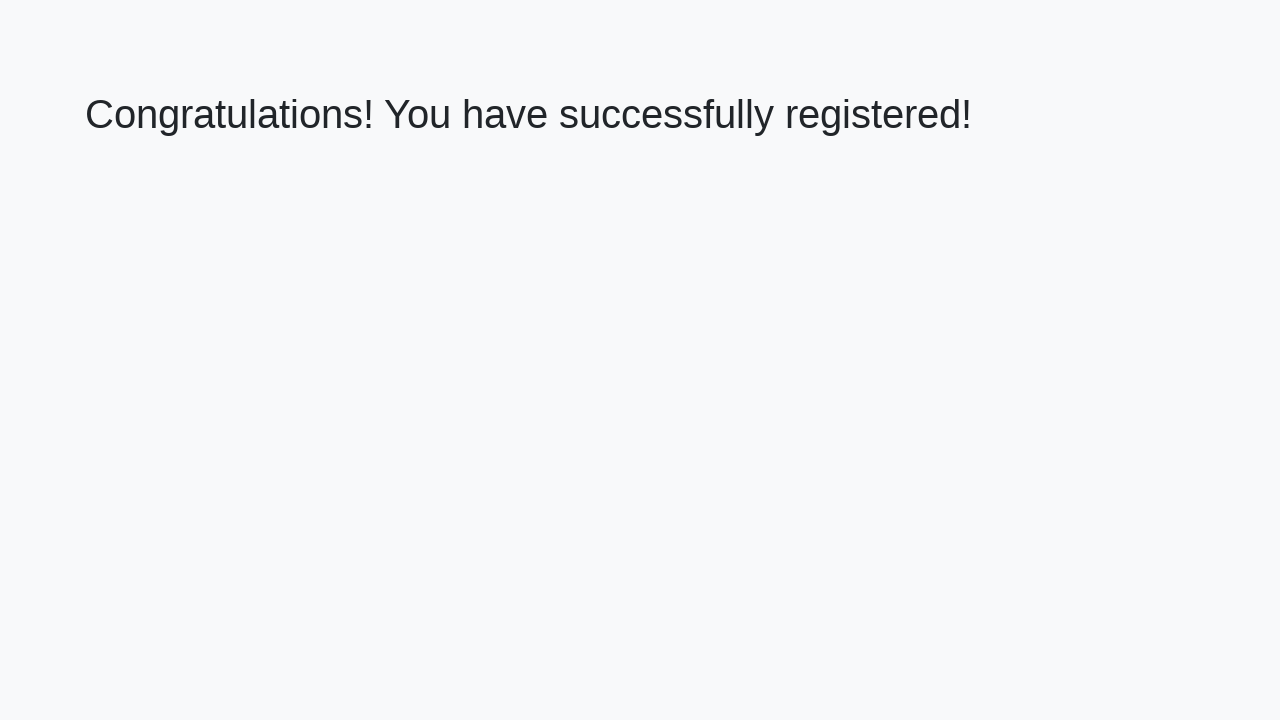